Tests partial form submission by filling only last name and job title fields, selecting a radio button, and clicking submit

Starting URL: http://formy-project.herokuapp.com/form

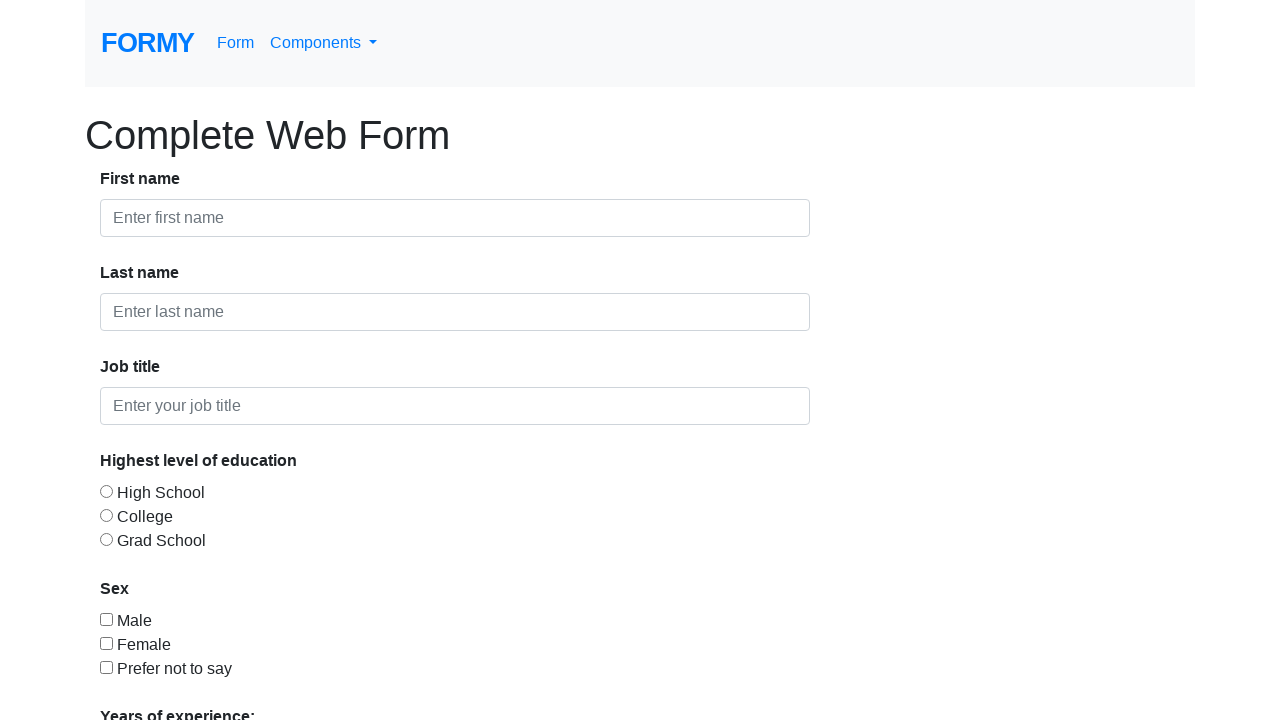

Filled last name field with 'Ahmed' on #last-name
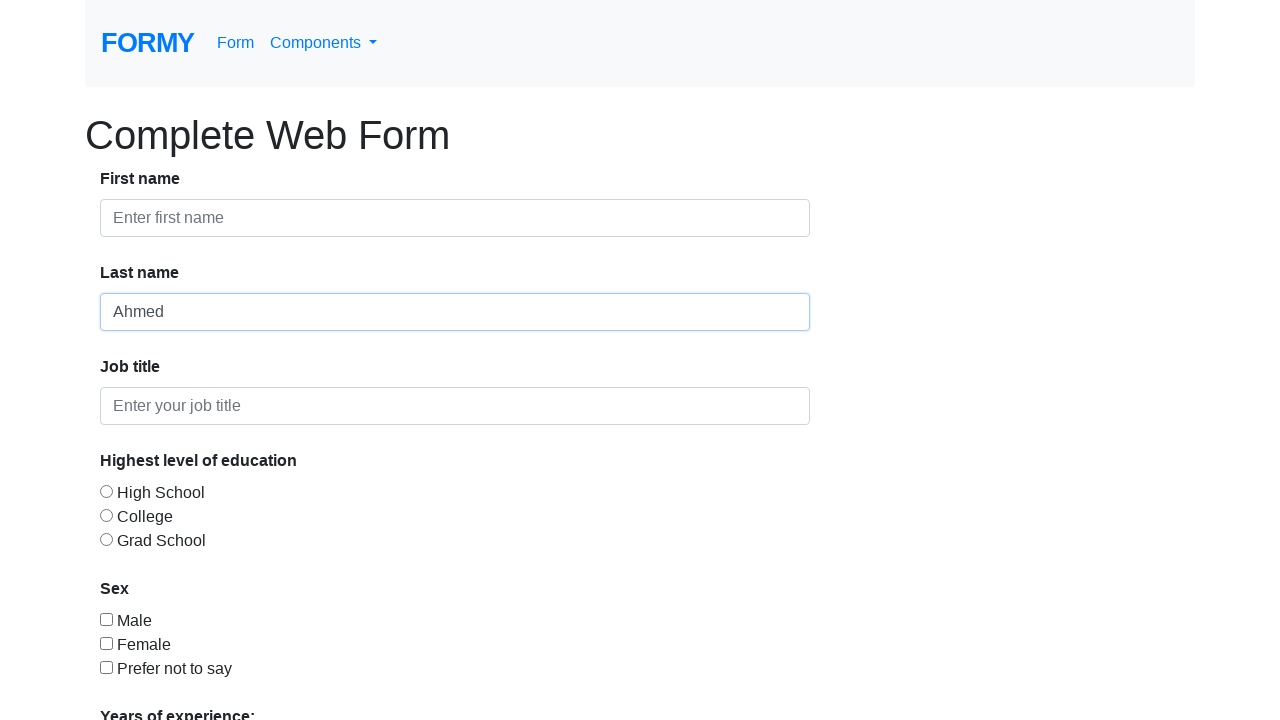

Filled job title field with 'Elgayar' on #job-title
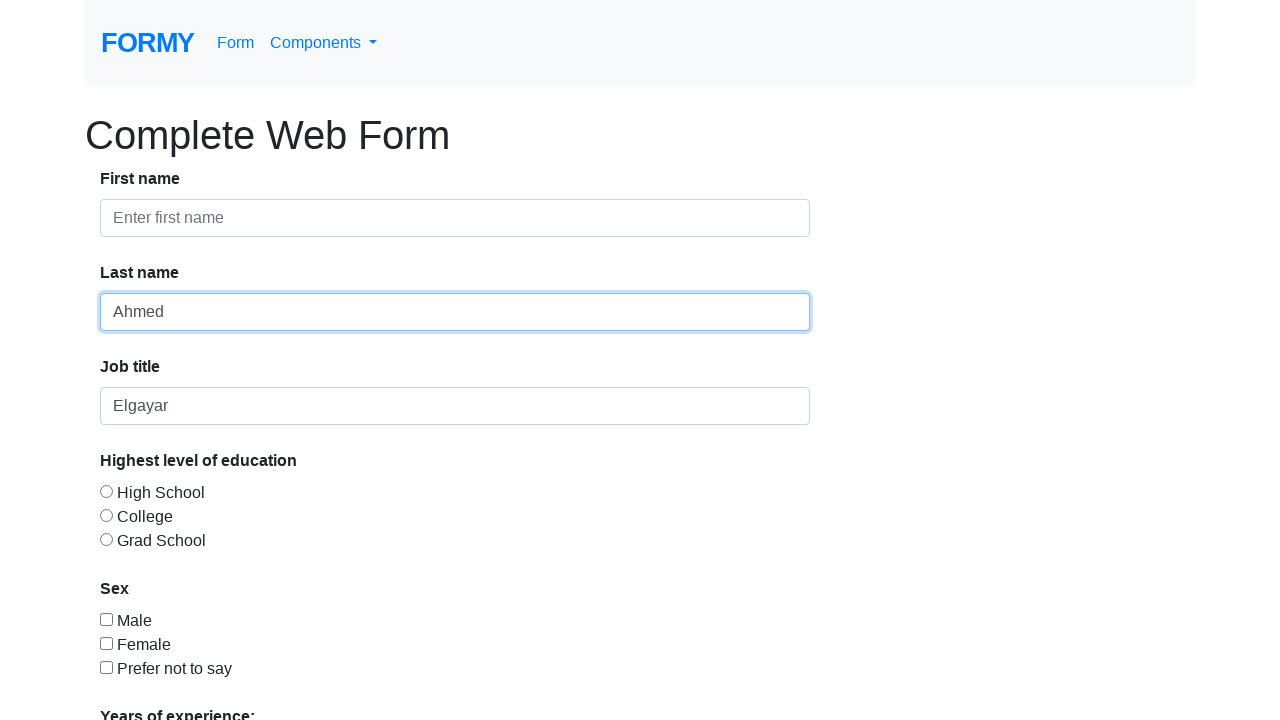

Clicked on last name field to focus at (455, 312) on #last-name
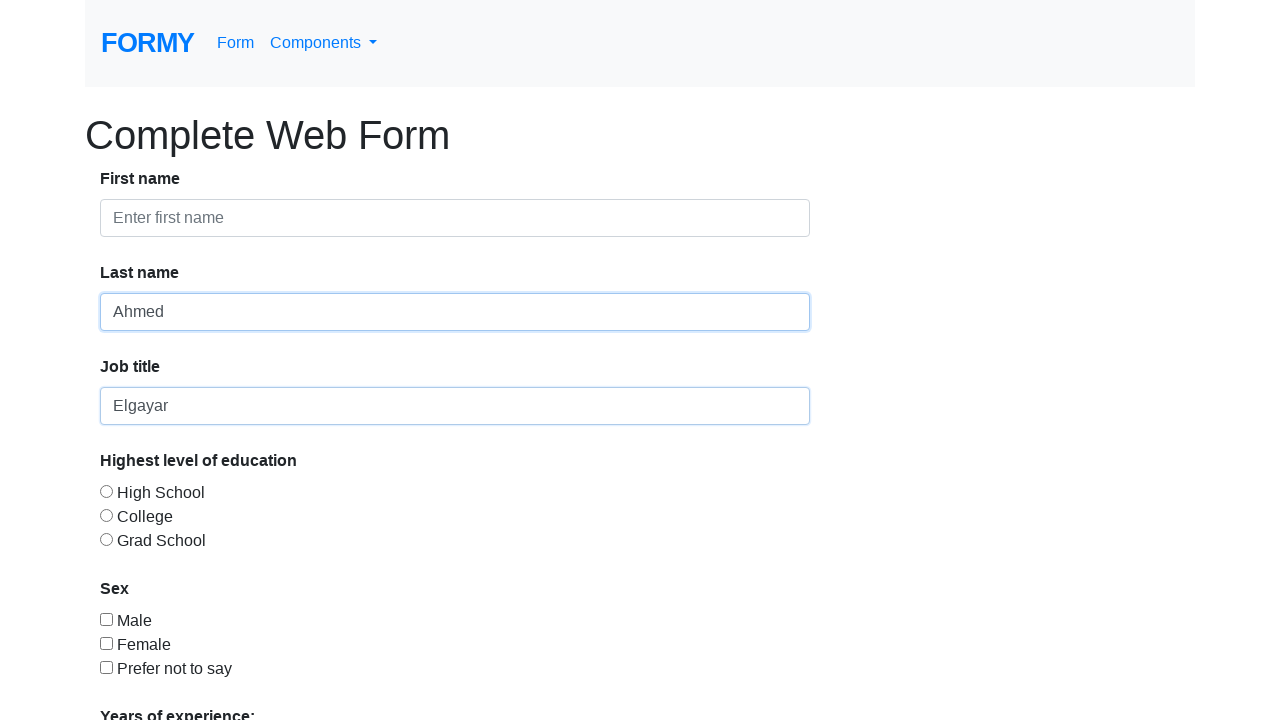

Clicked on job title field to focus at (455, 406) on #job-title
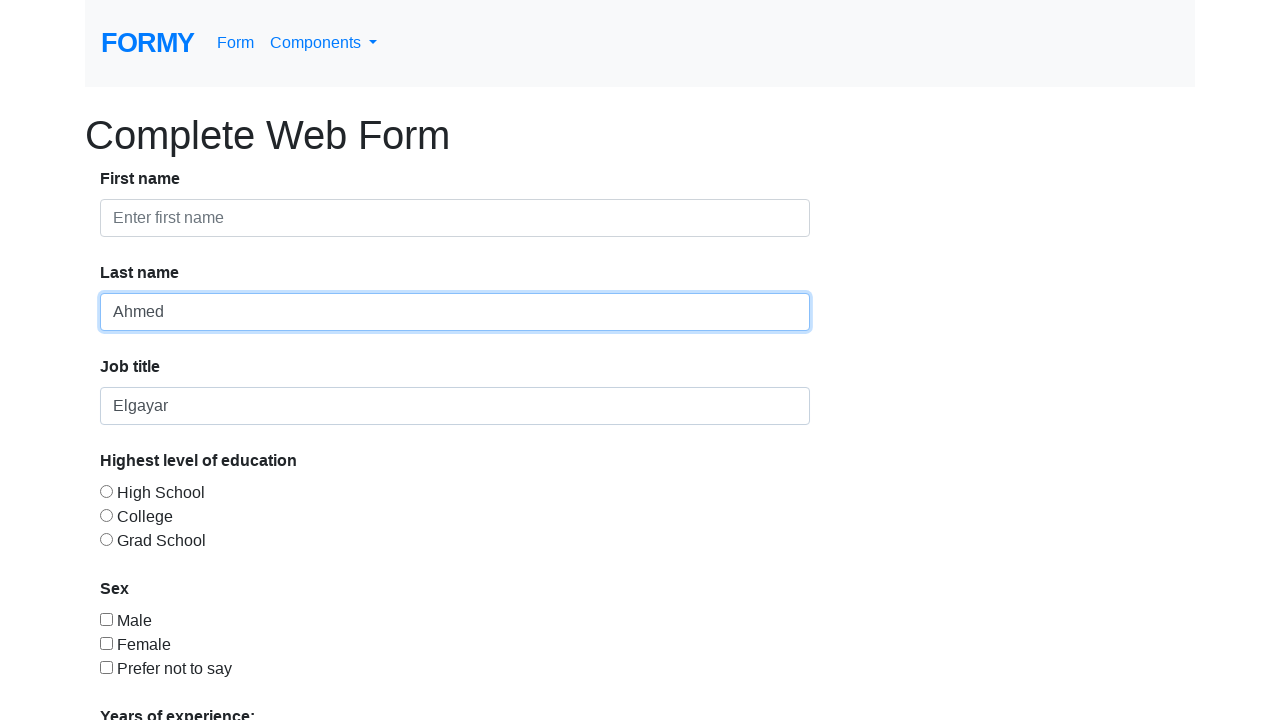

Selected radio button option 1 at (106, 491) on #radio-button-1
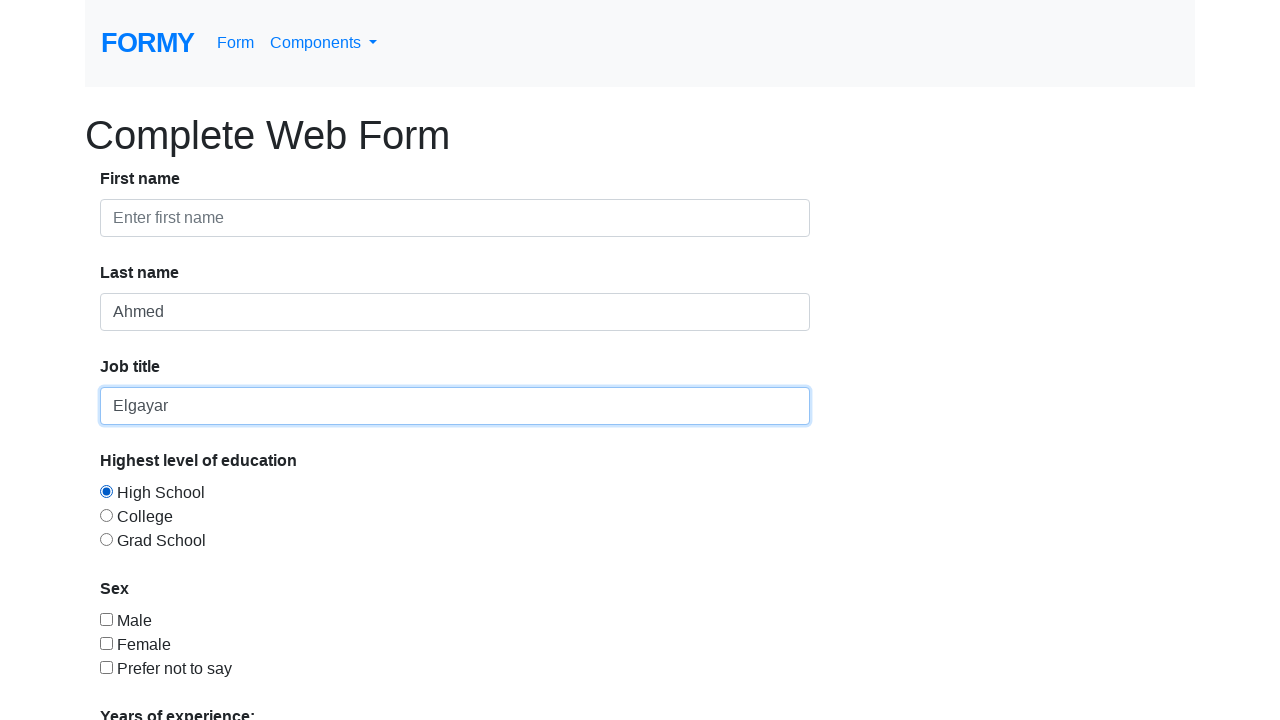

Clicked submit button to submit partial form at (148, 680) on xpath=/html/body/div/form/div/div[8]/a
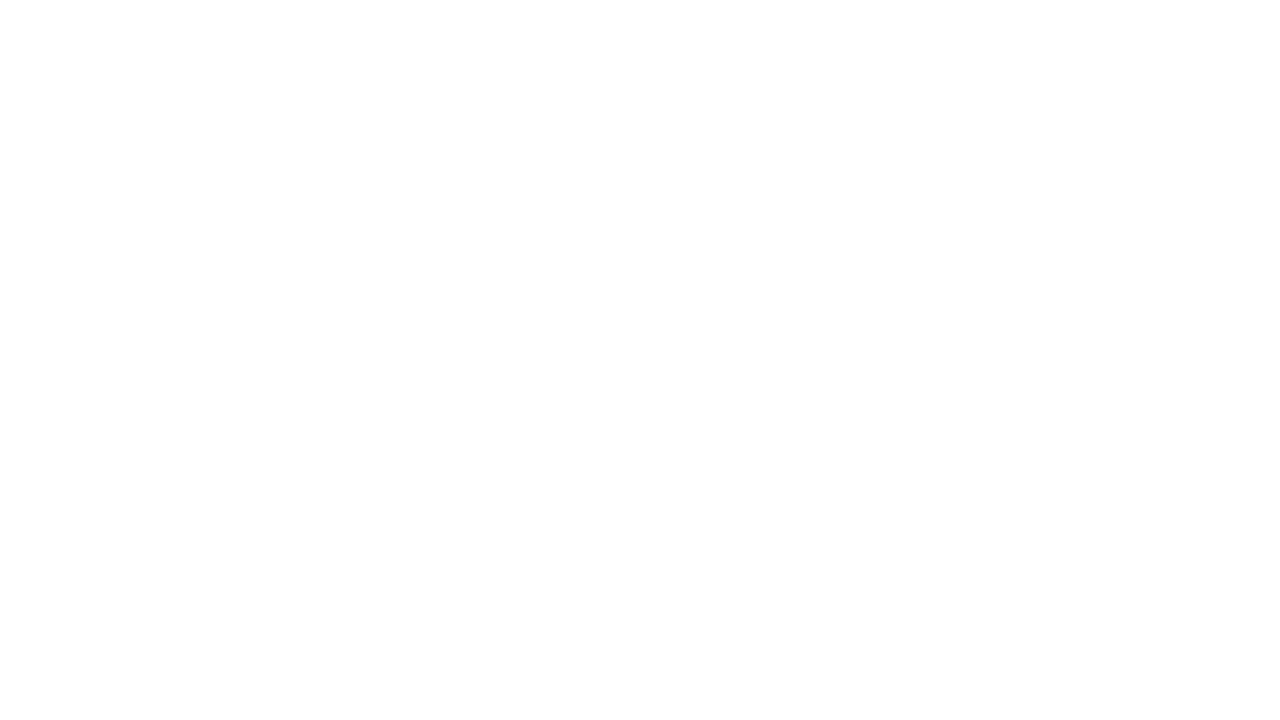

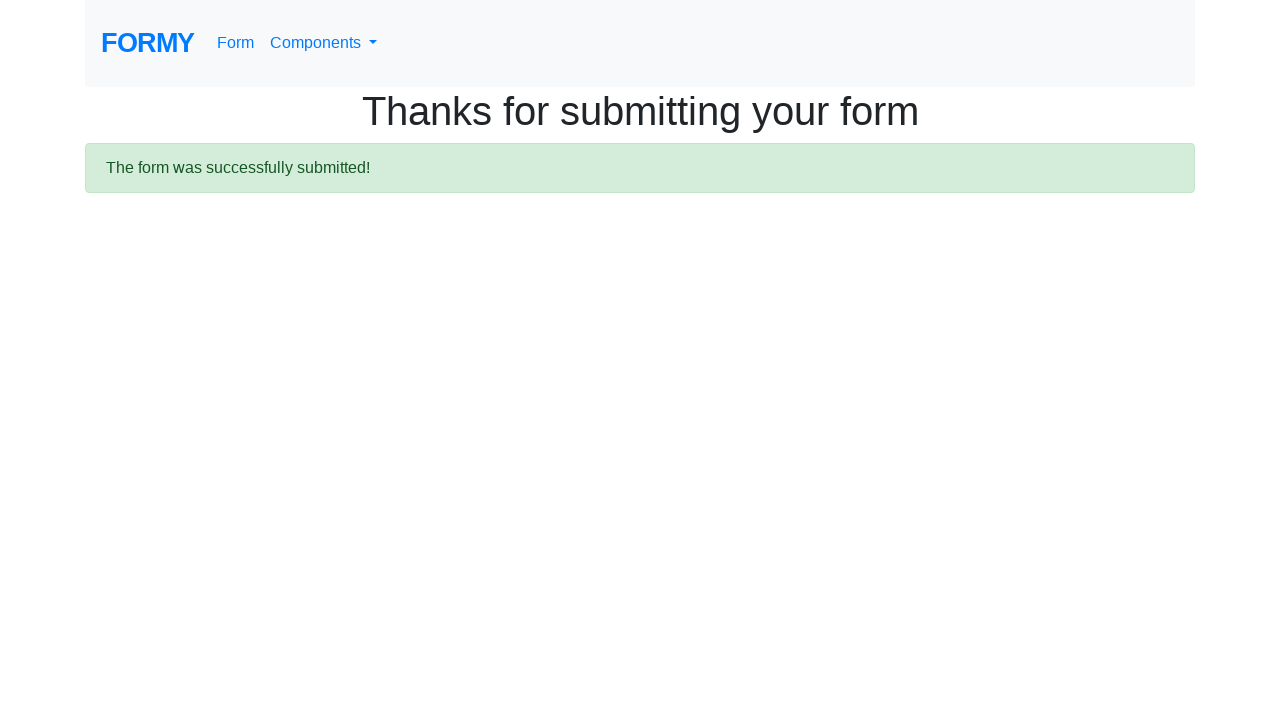